Launches the Snapfish website and maximizes the browser window

Starting URL: http://snapfish.com

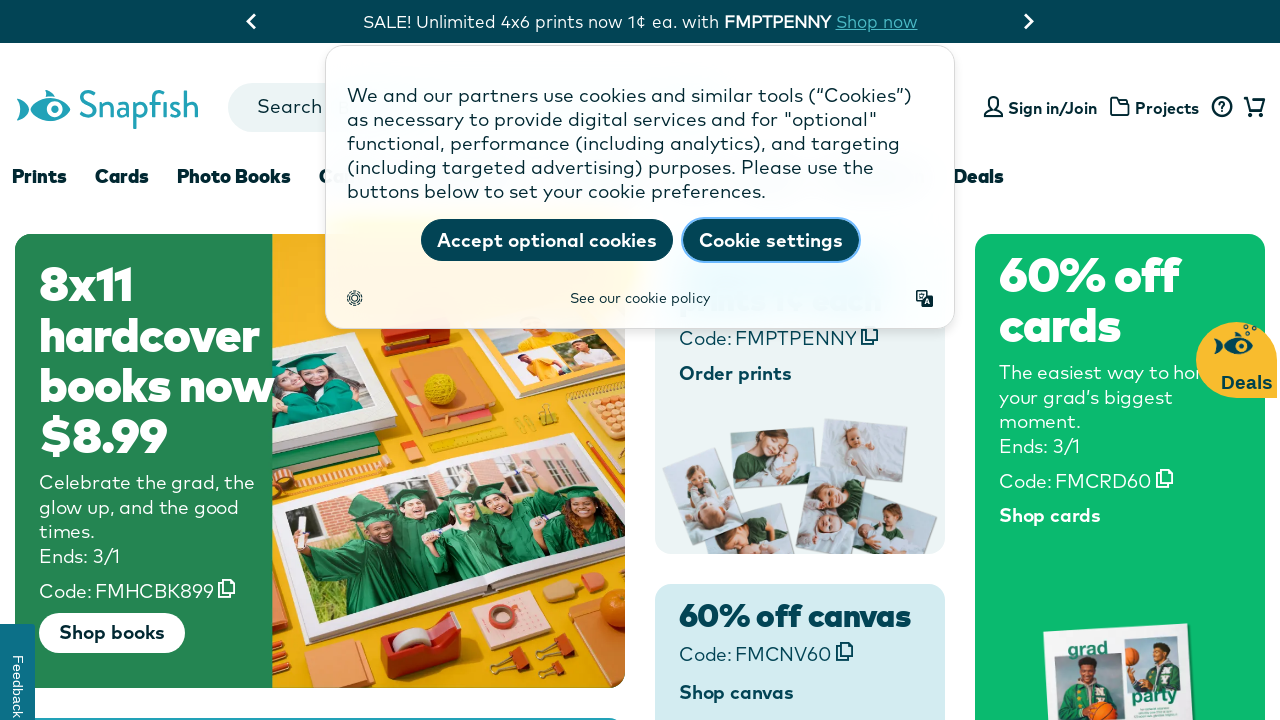

Snapfish website loaded and DOM content is ready
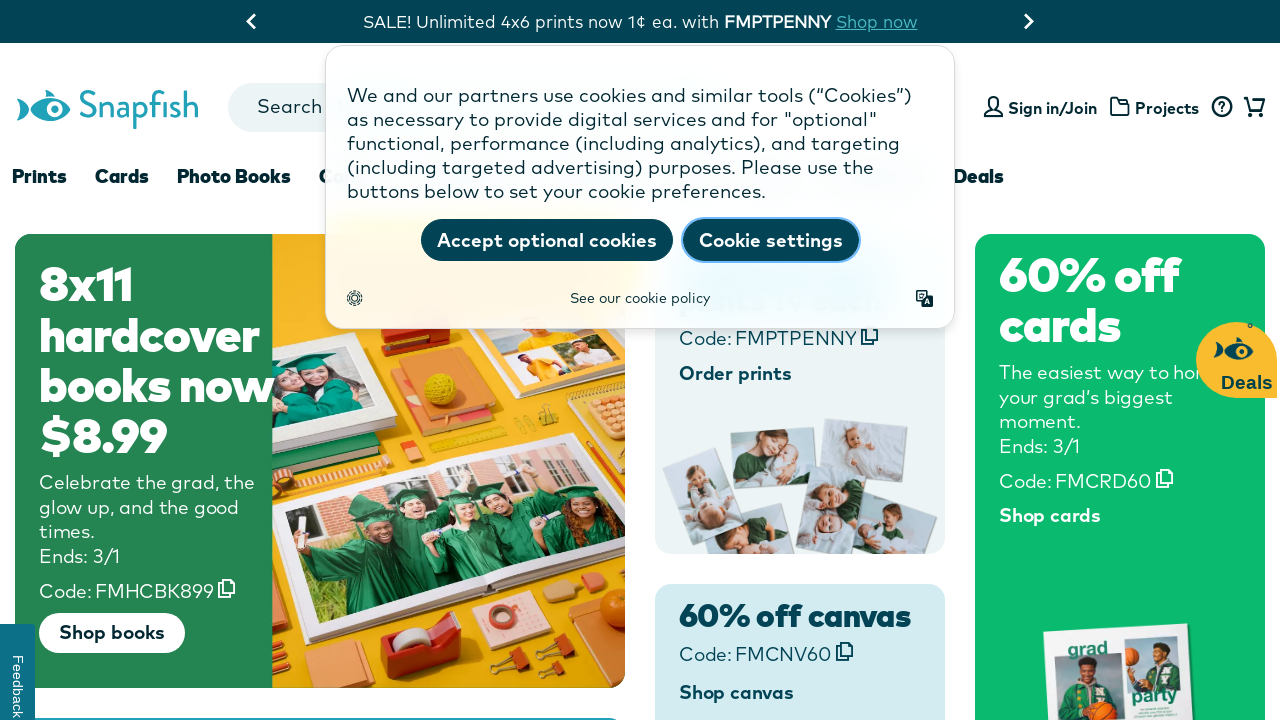

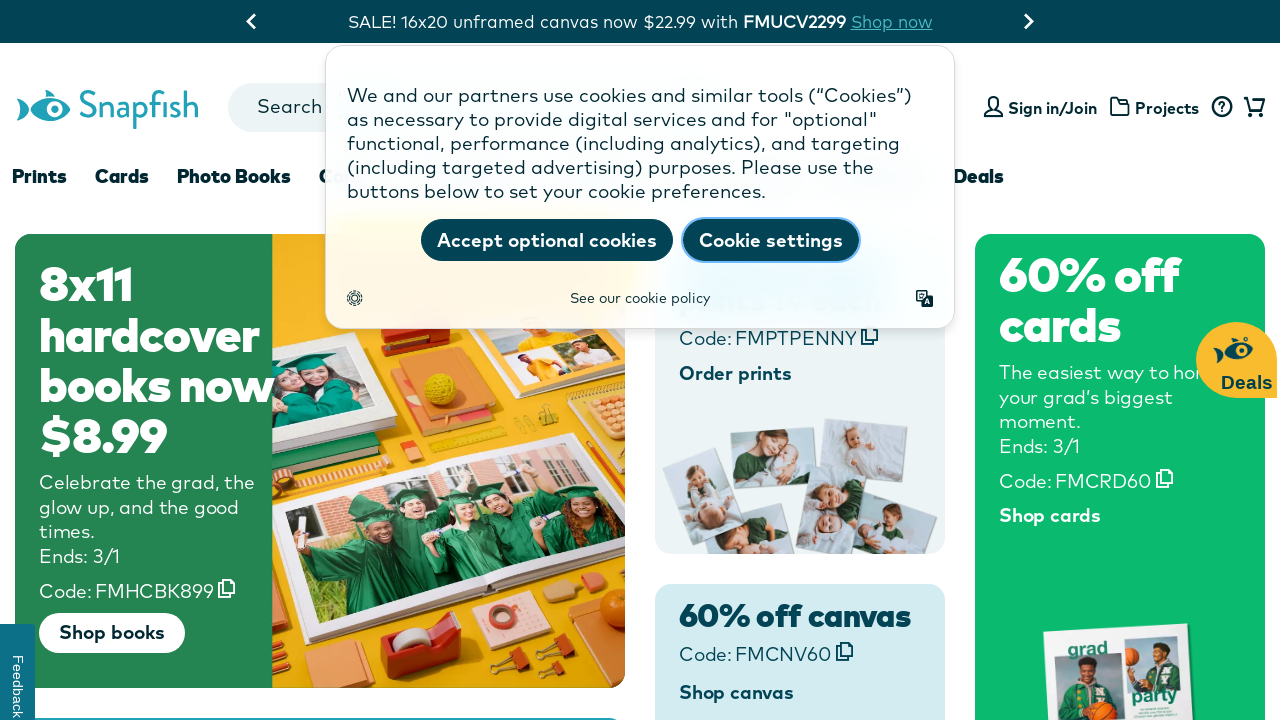